Tests iframe handling by switching to an iframe element and clicking a link inside it. This demonstrates Selenium/Playwright's ability to interact with elements inside nested frames.

Starting URL: https://www.selenium.dev/selenium/web/click_tests/click_in_iframe.html

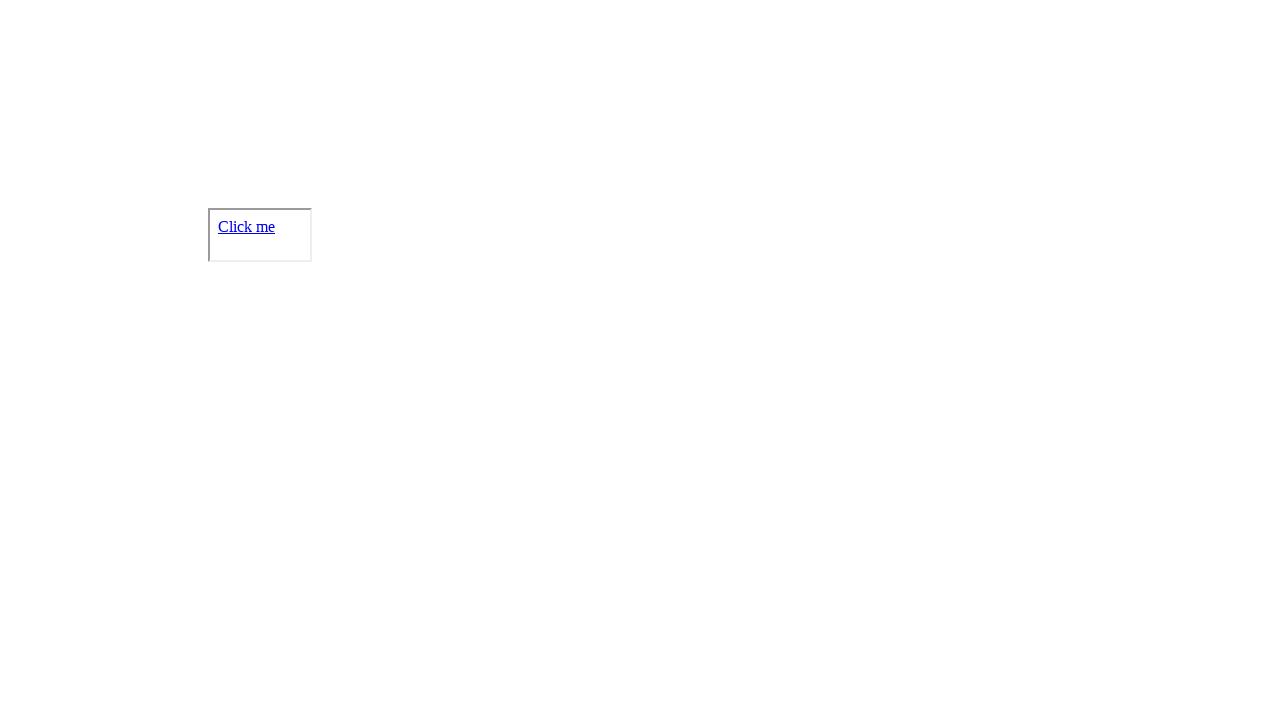

Located iframe element with id 'ifr'
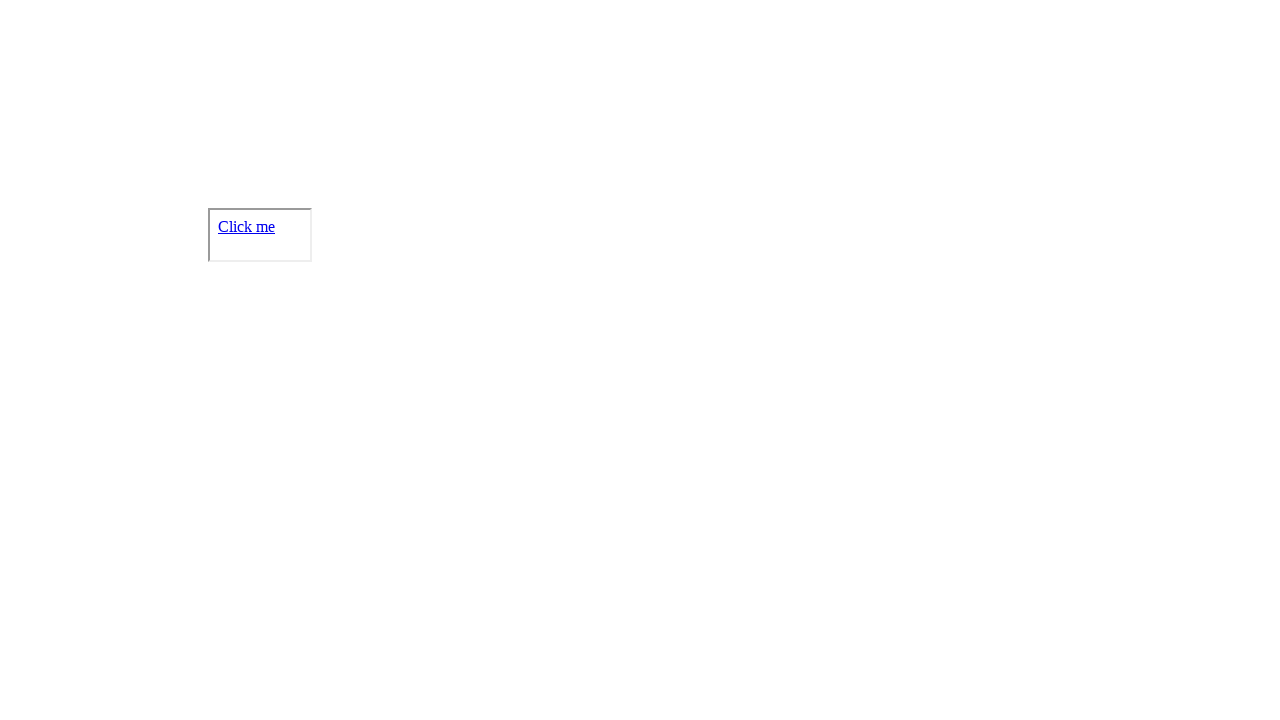

Clicked 'Click me' link inside iframe at (246, 226) on #ifr >> internal:control=enter-frame >> internal:text="Click me"i
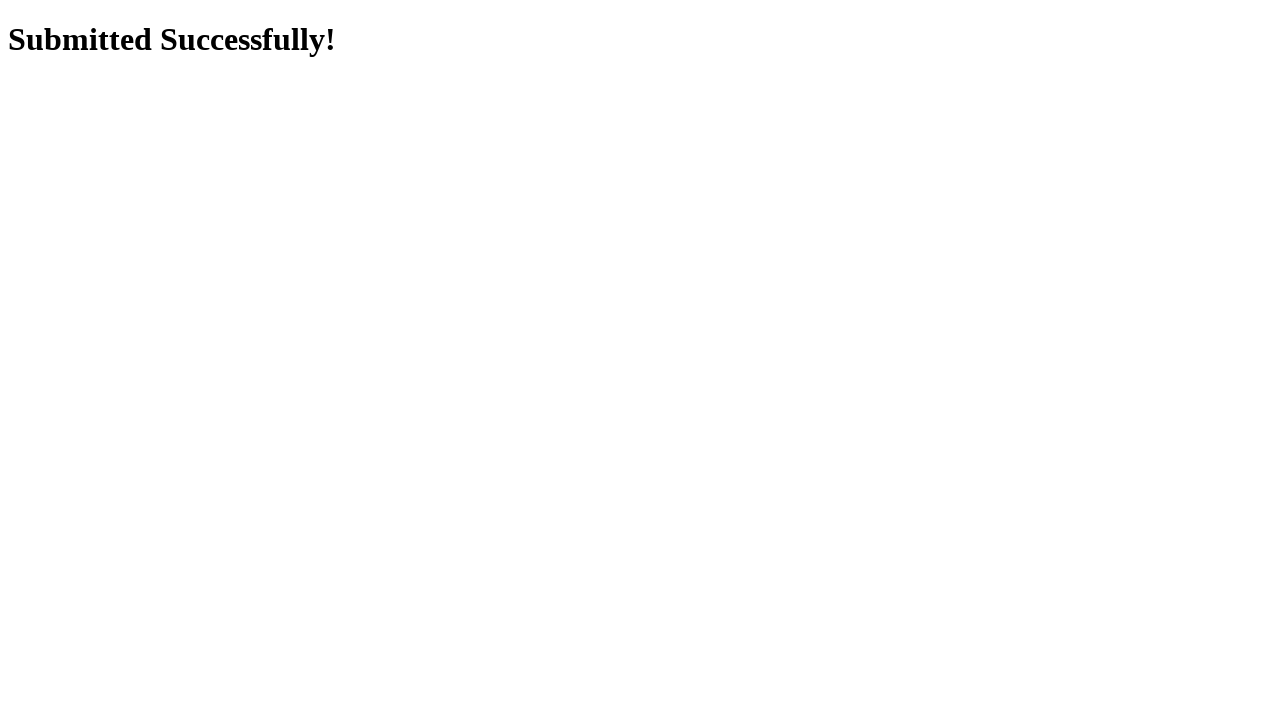

Waited 1000ms for click result to render
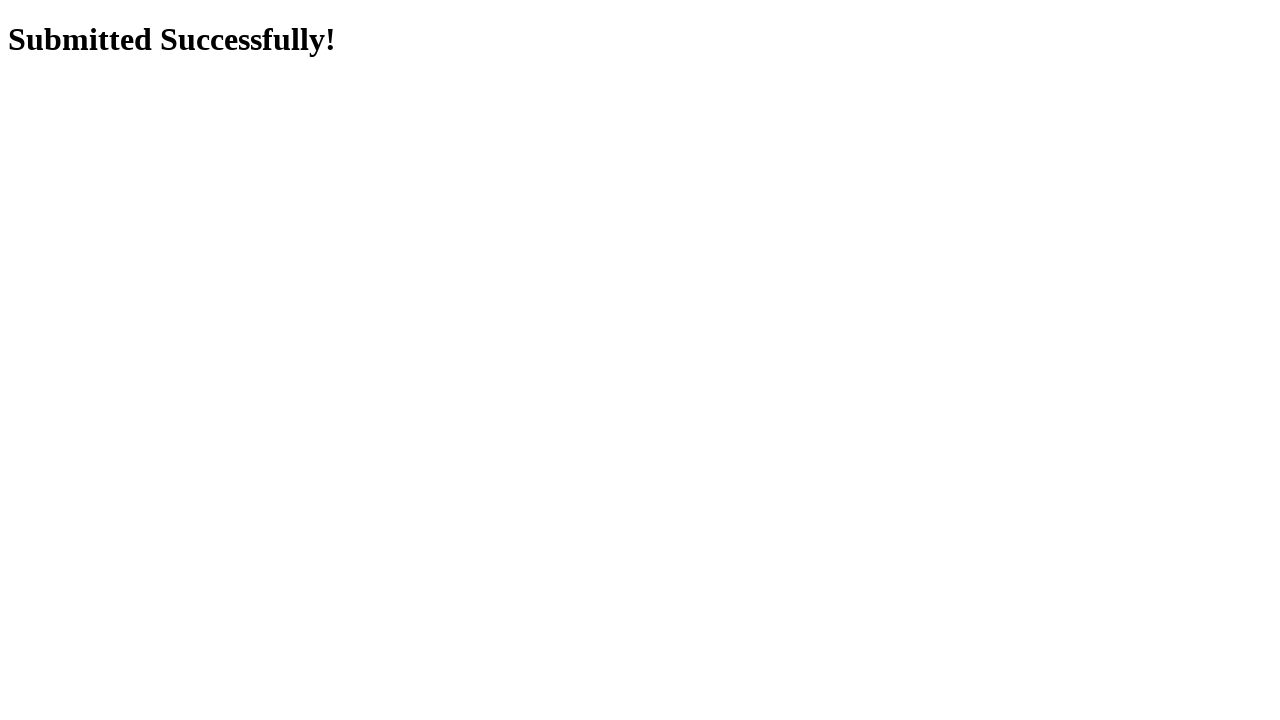

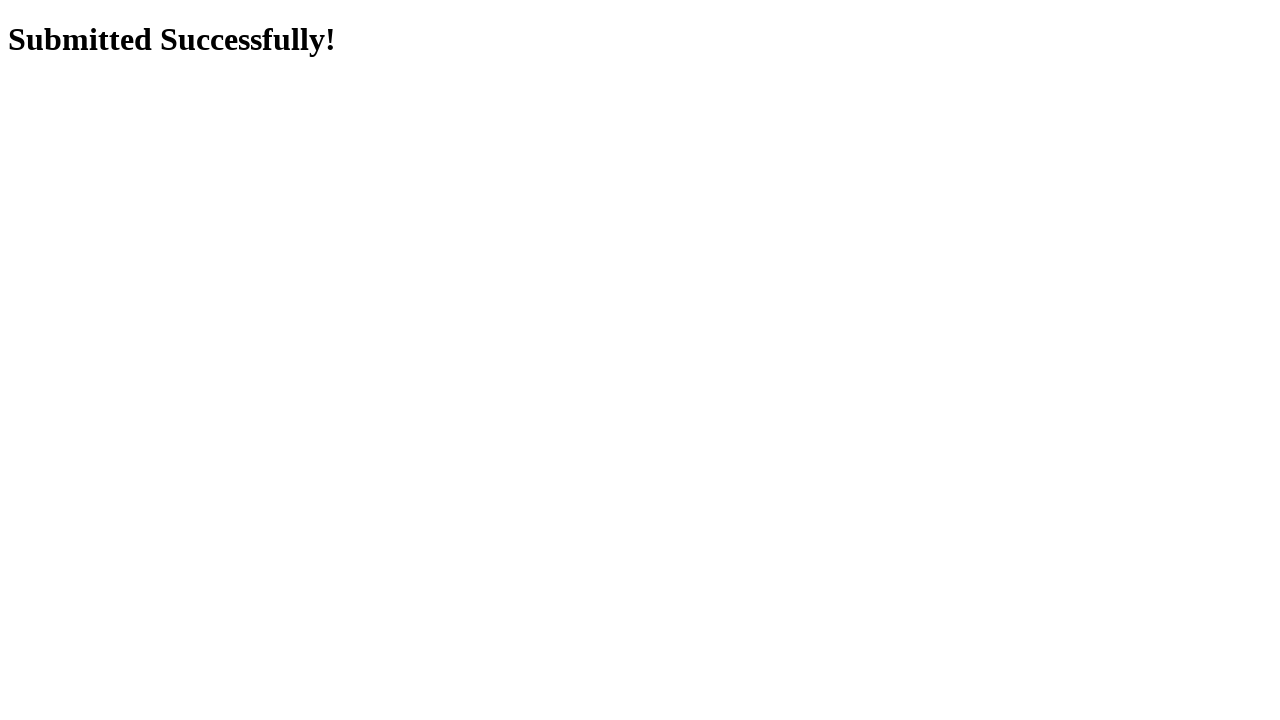